Tests the dropdown select menu functionality by opening the first dropdown, selecting the second option, and verifying the selection

Starting URL: https://demoqa.com/select-menu

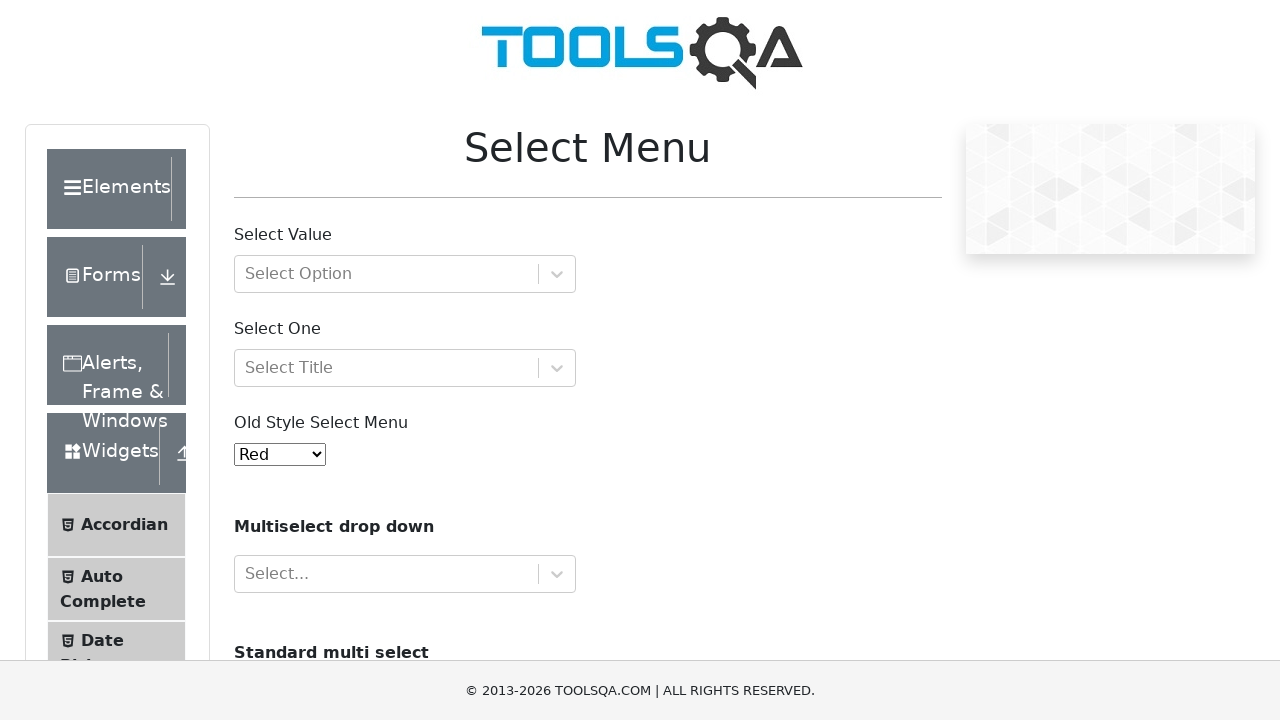

Navigated to SelectMenuPage at https://demoqa.com/select-menu
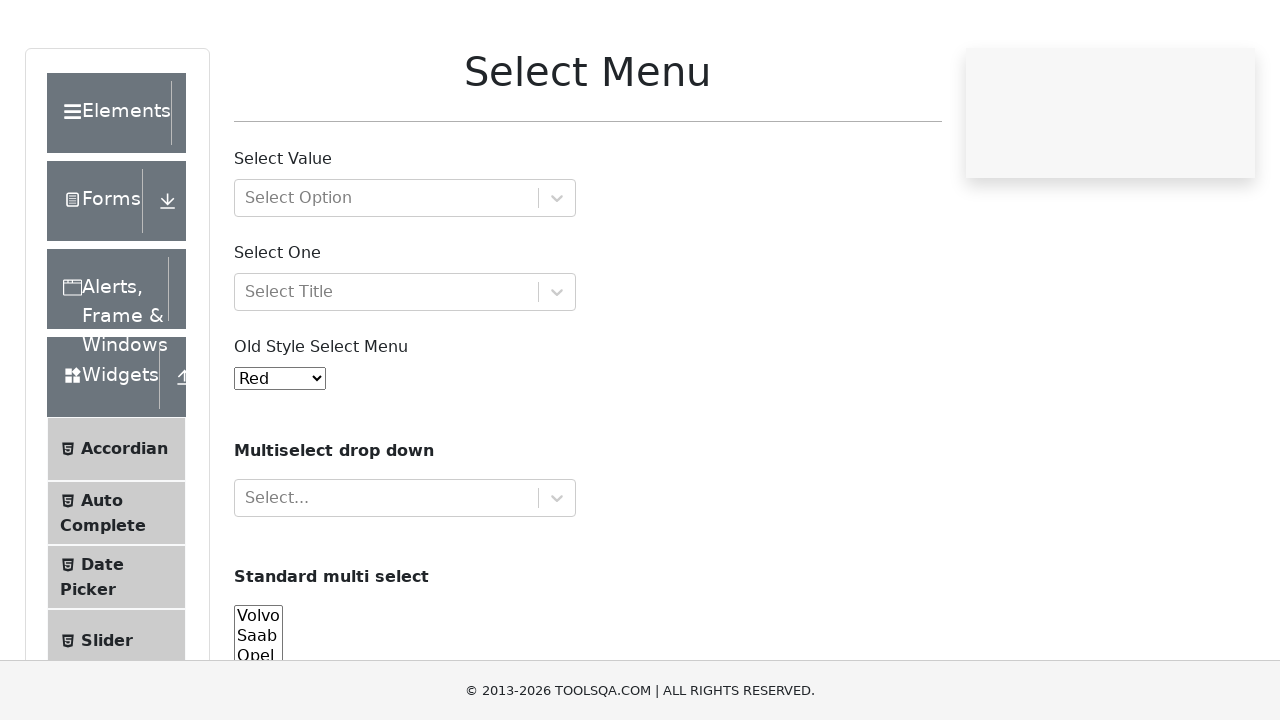

Clicked on the first dropdown to open it at (405, 274) on xpath=//div[@id='withOptGroup']/div
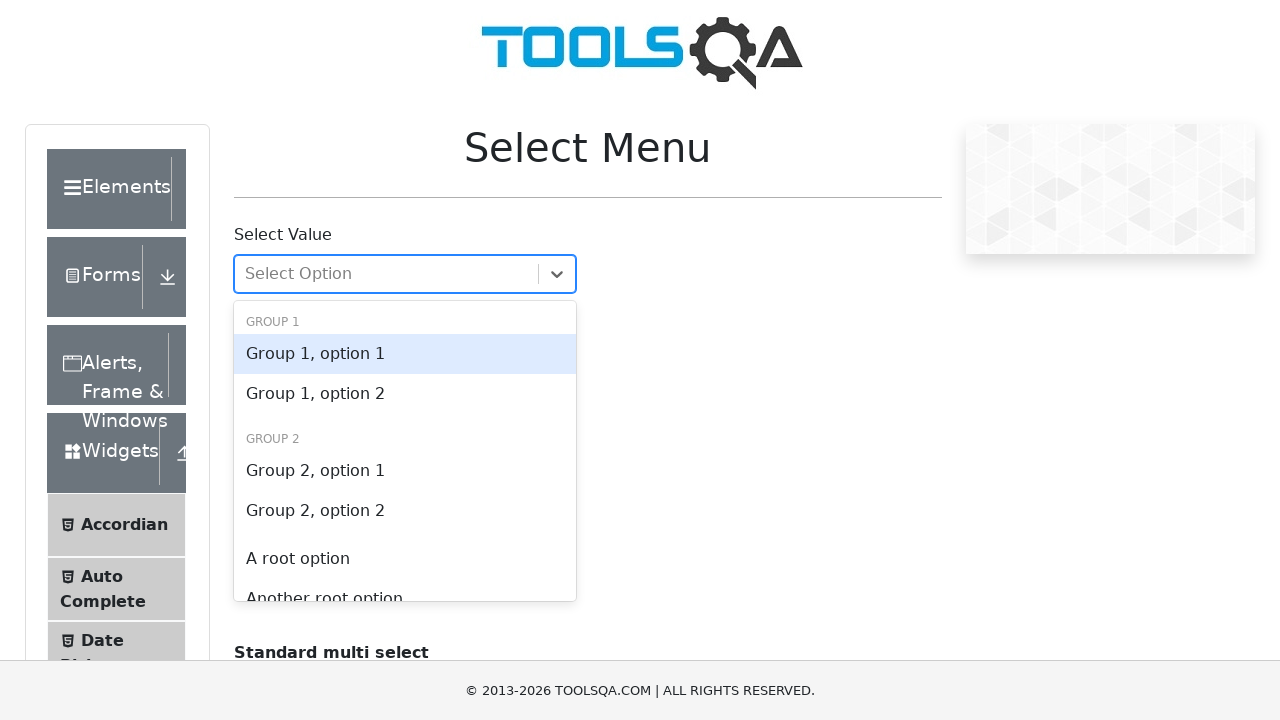

Selected 'Group 1, option 2' from the dropdown at (405, 394) on xpath=//div[contains(text(),'Group 1, option 2')]
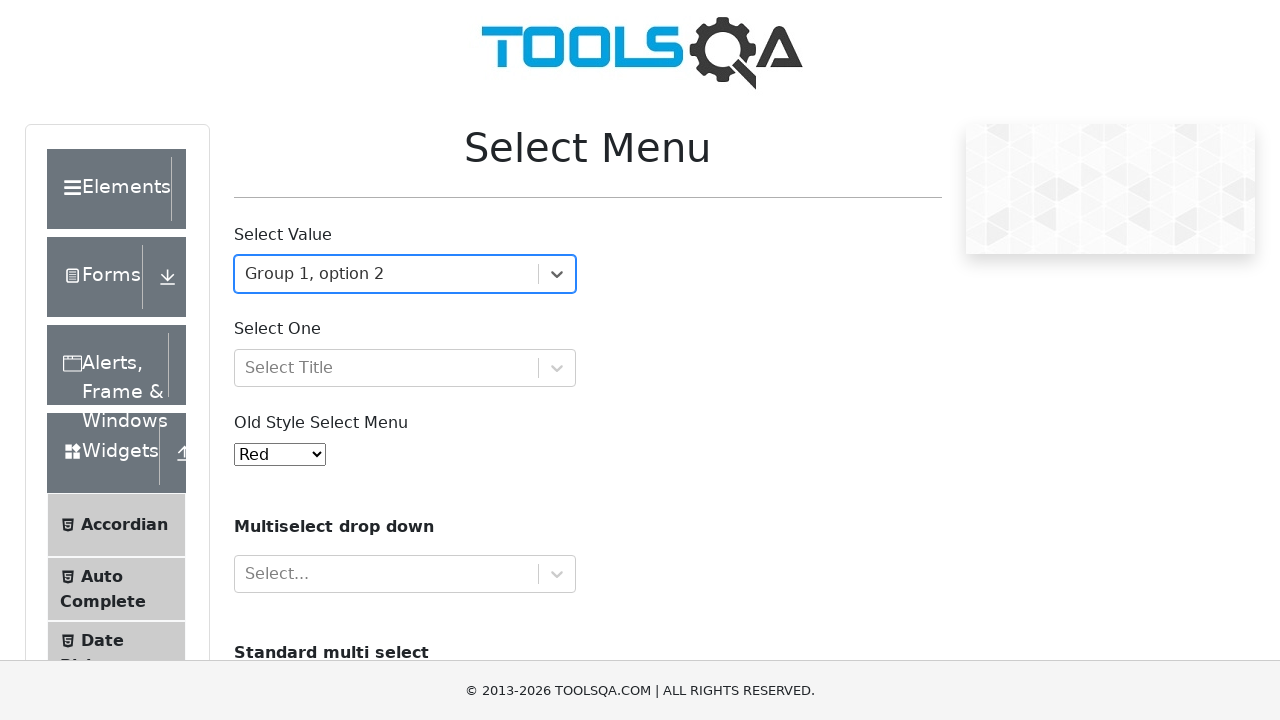

Waited for the selected value display element to be visible
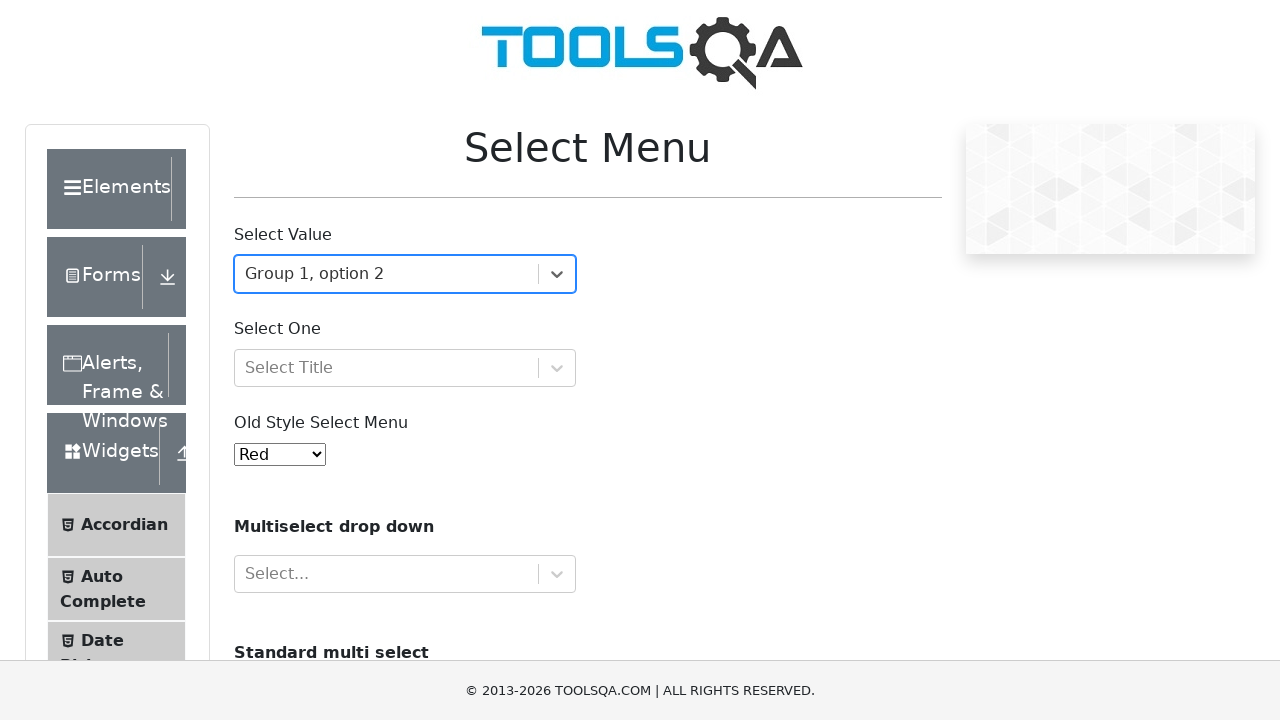

Verified that 'Group 1, option 2' is displayed as the selected value
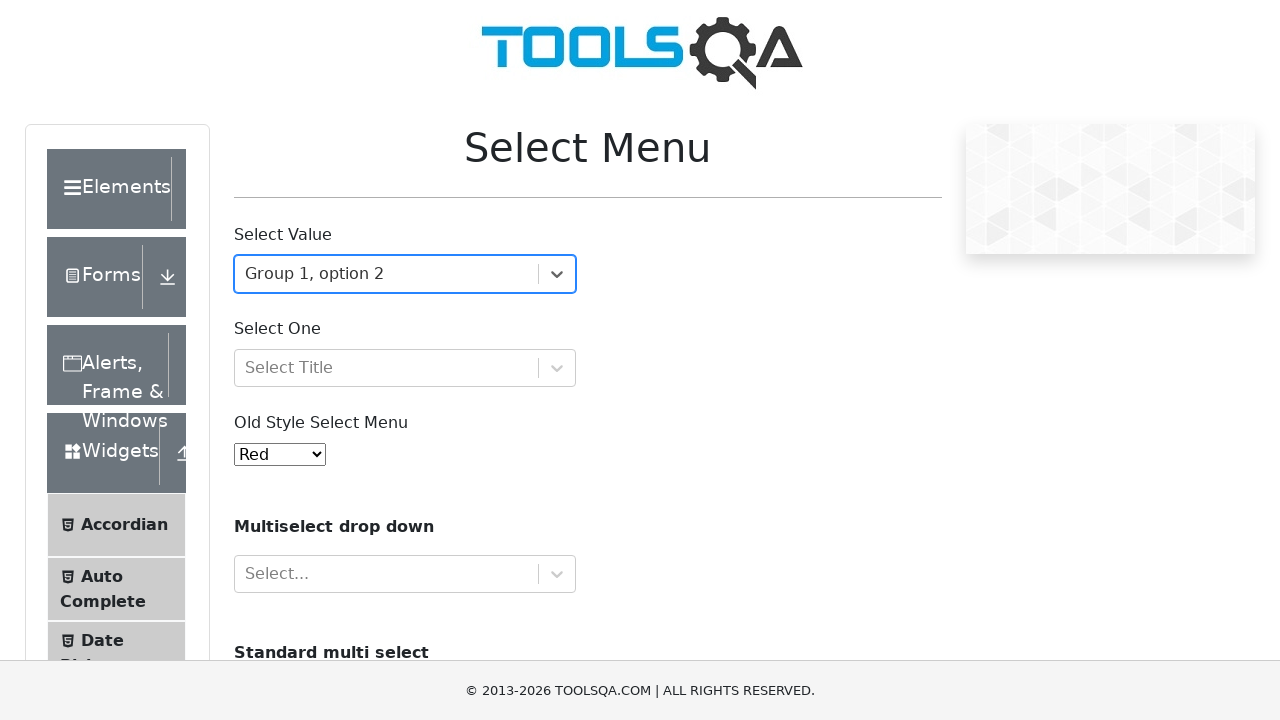

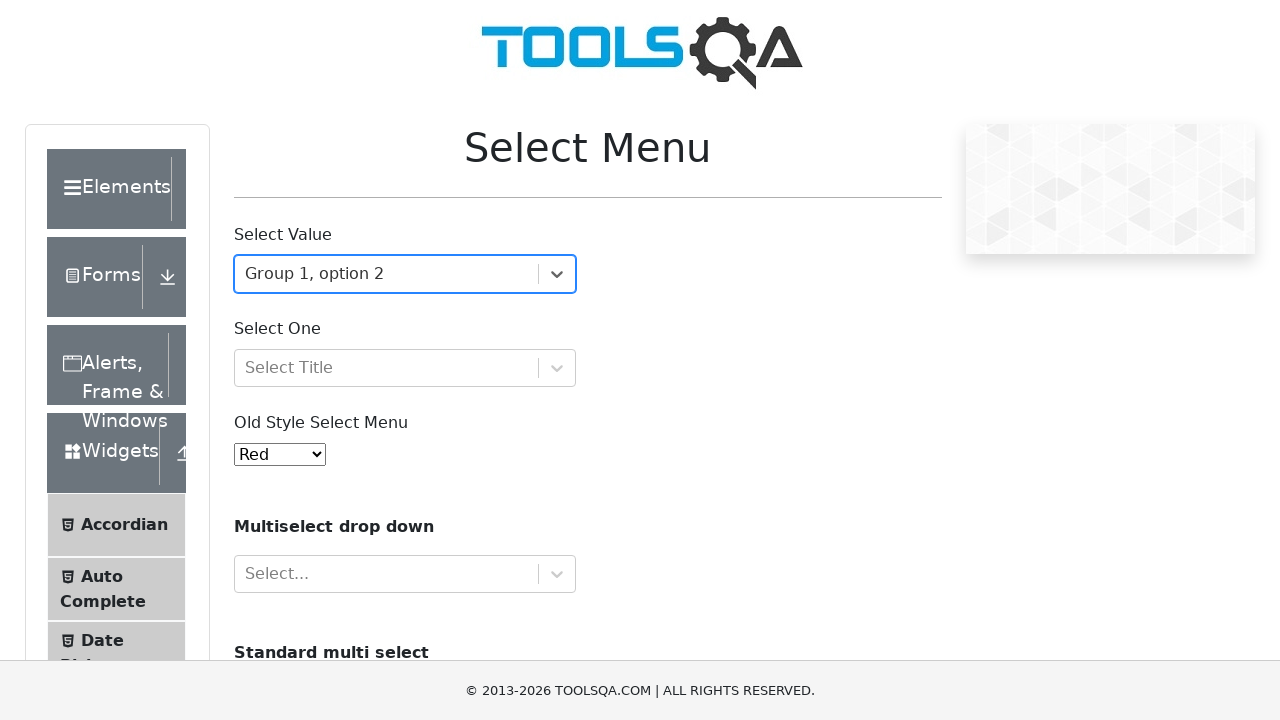